Tests window handle switching by clicking a link that opens a new window, switching to that window, and verifying the page heading text.

Starting URL: https://the-internet.herokuapp.com/iframe

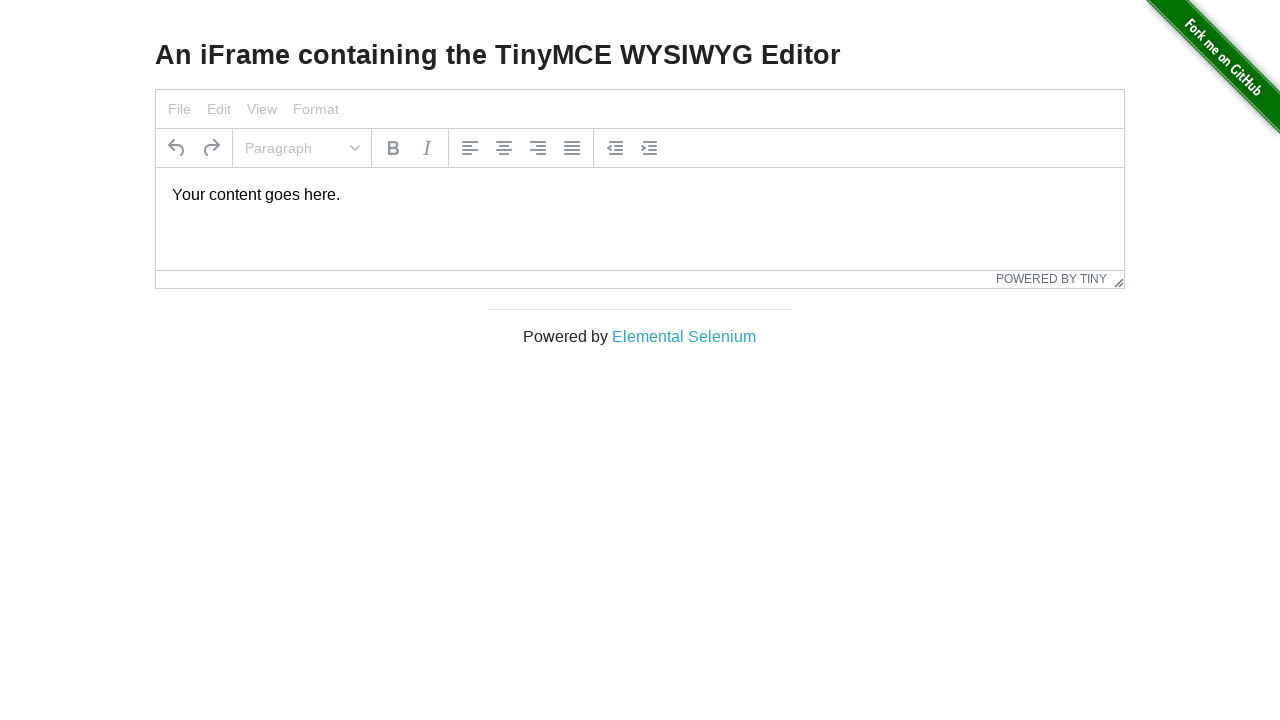

Clicked 'Elemental Selenium' link and new window opened at (684, 336) on text=Elemental Selenium
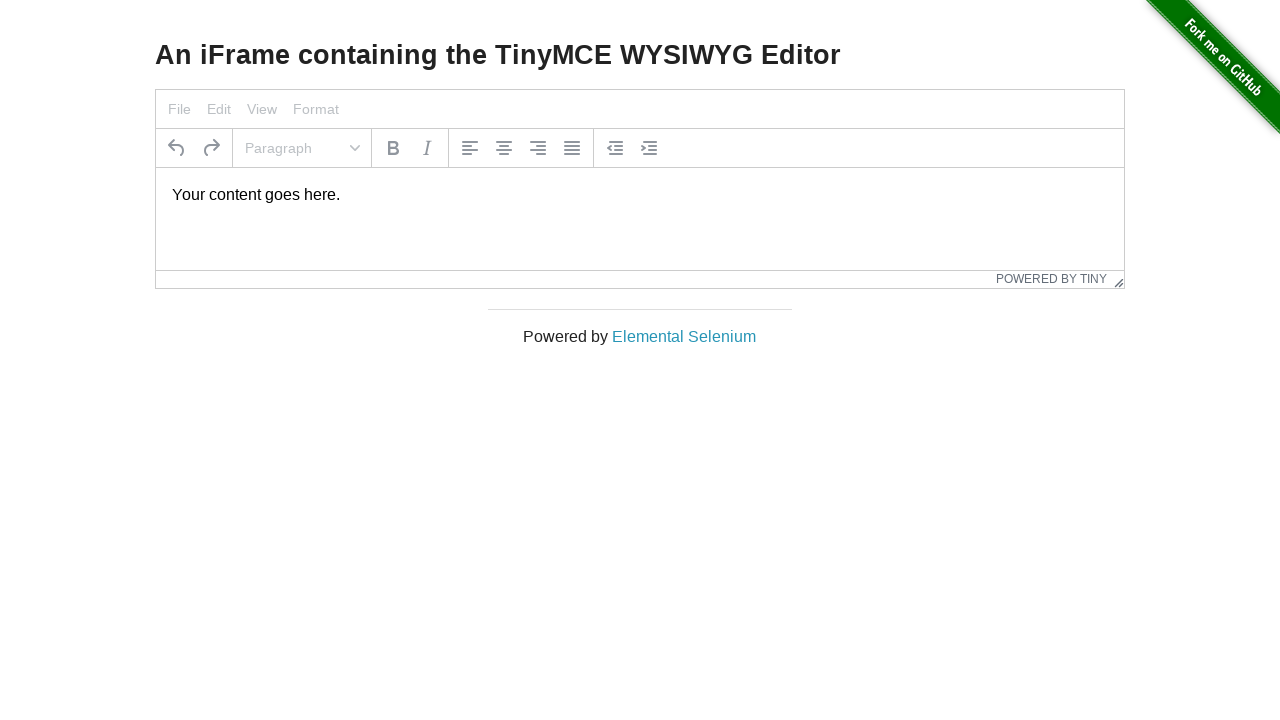

New page finished loading
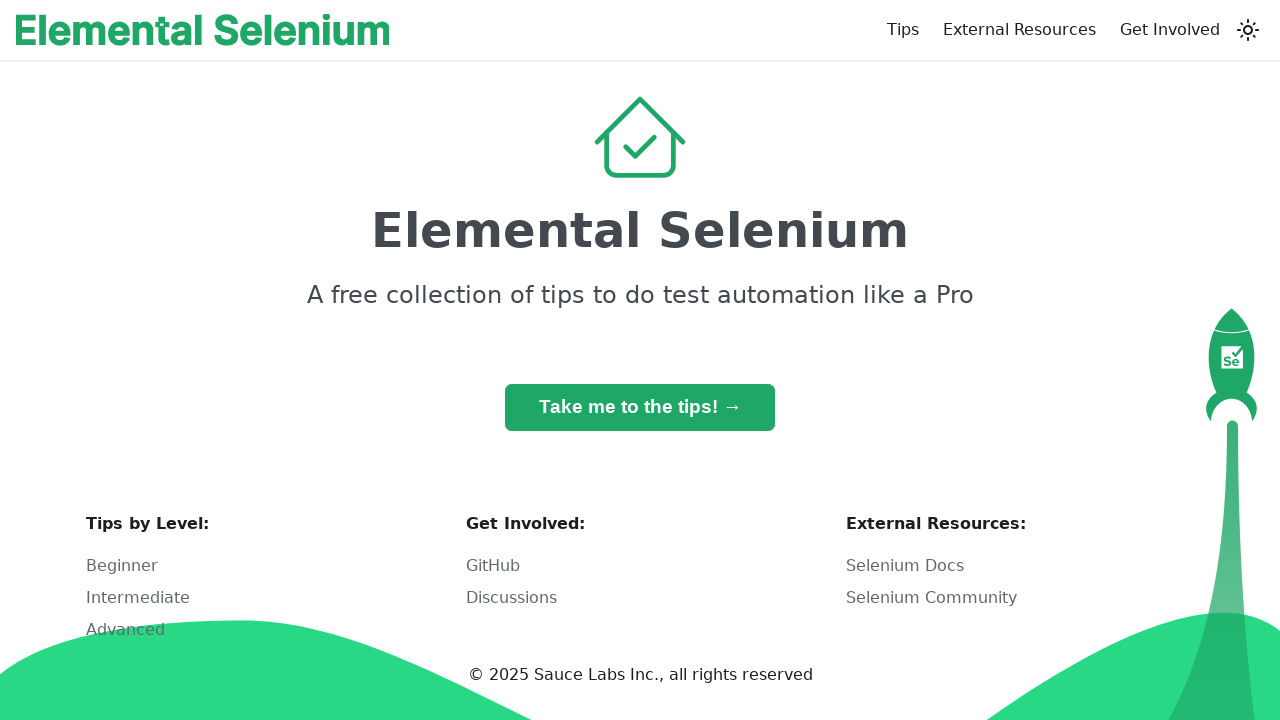

Verified h1 heading text is 'Elemental Selenium'
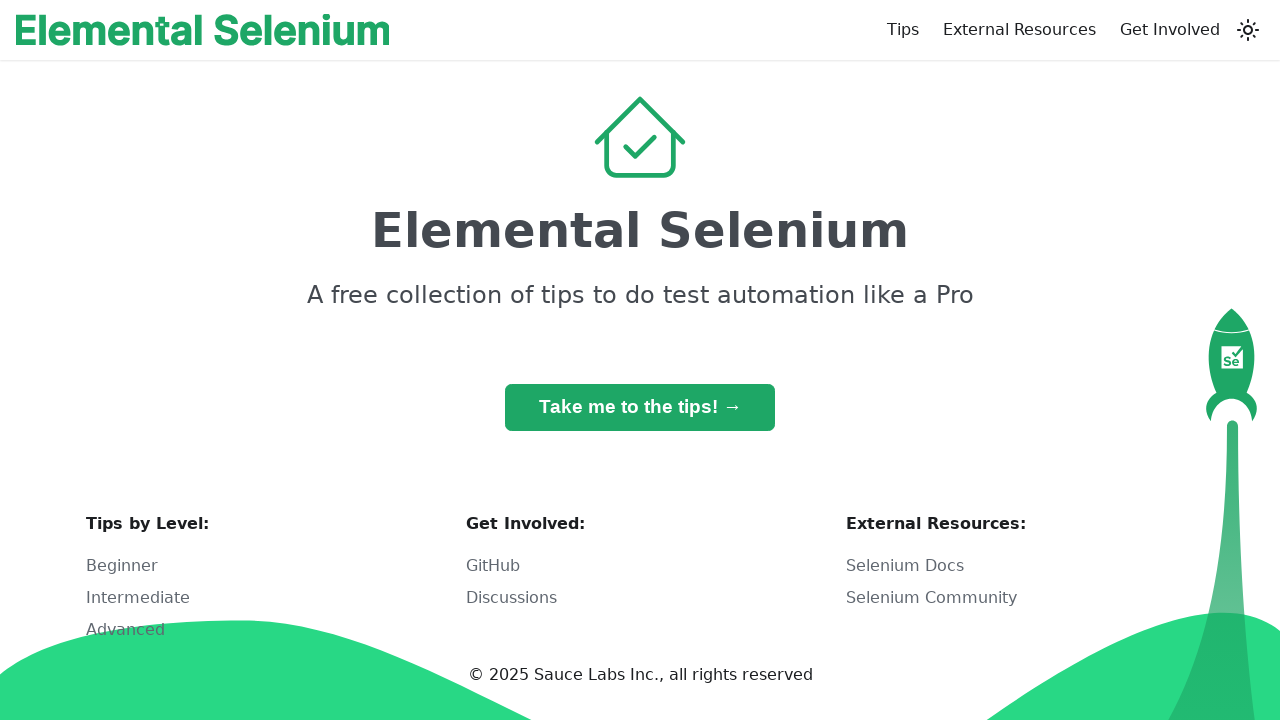

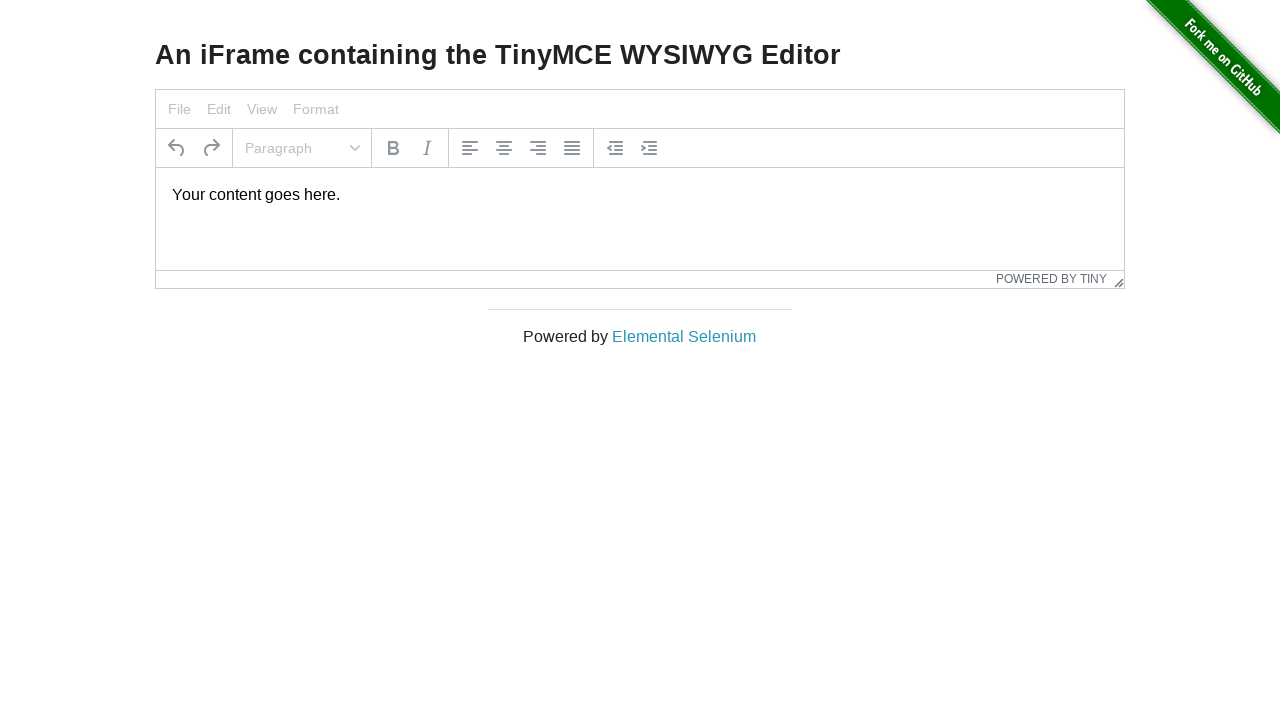